Tests form filling by entering text, selecting radio button, checking checkbox, selecting dropdown option, and clicking submit

Starting URL: https://www.techlistic.com/p/selenium-practice-form.html

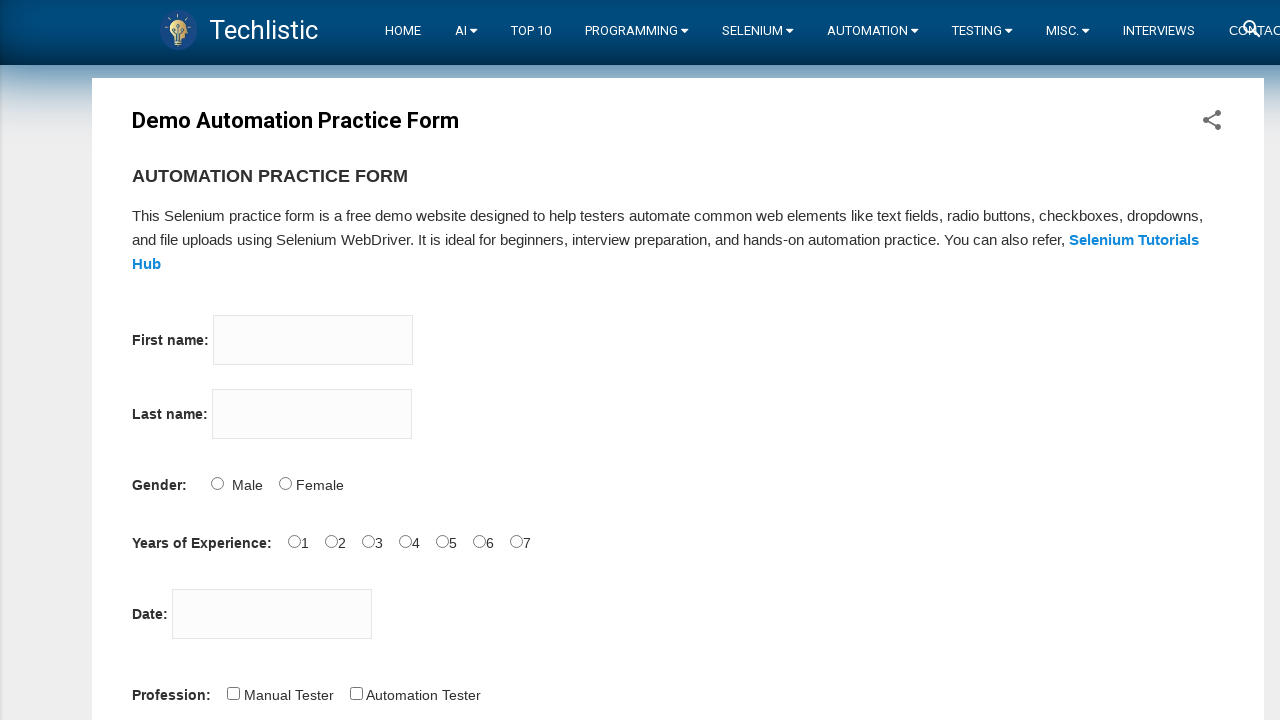

Set viewport size to 1024x1024
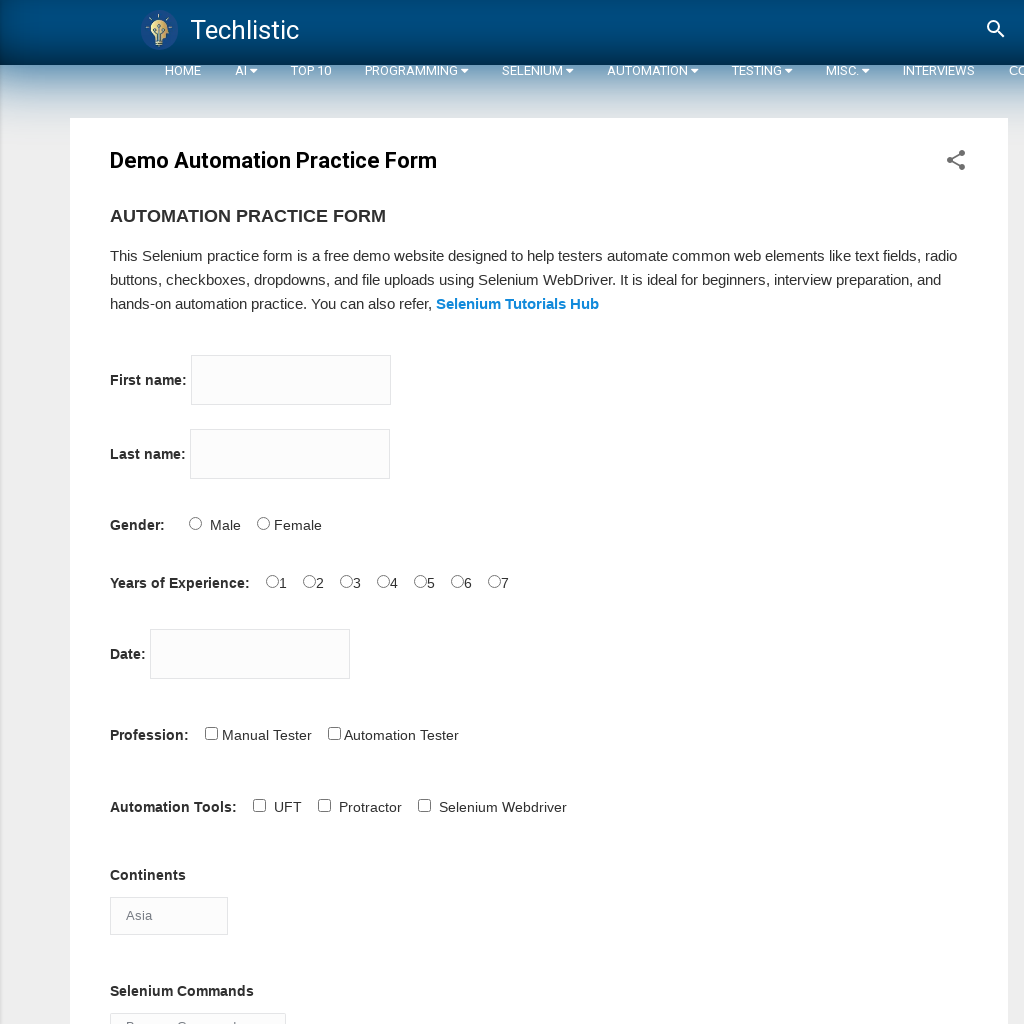

Entered 'Playwright' in first name field on input[name='firstname']
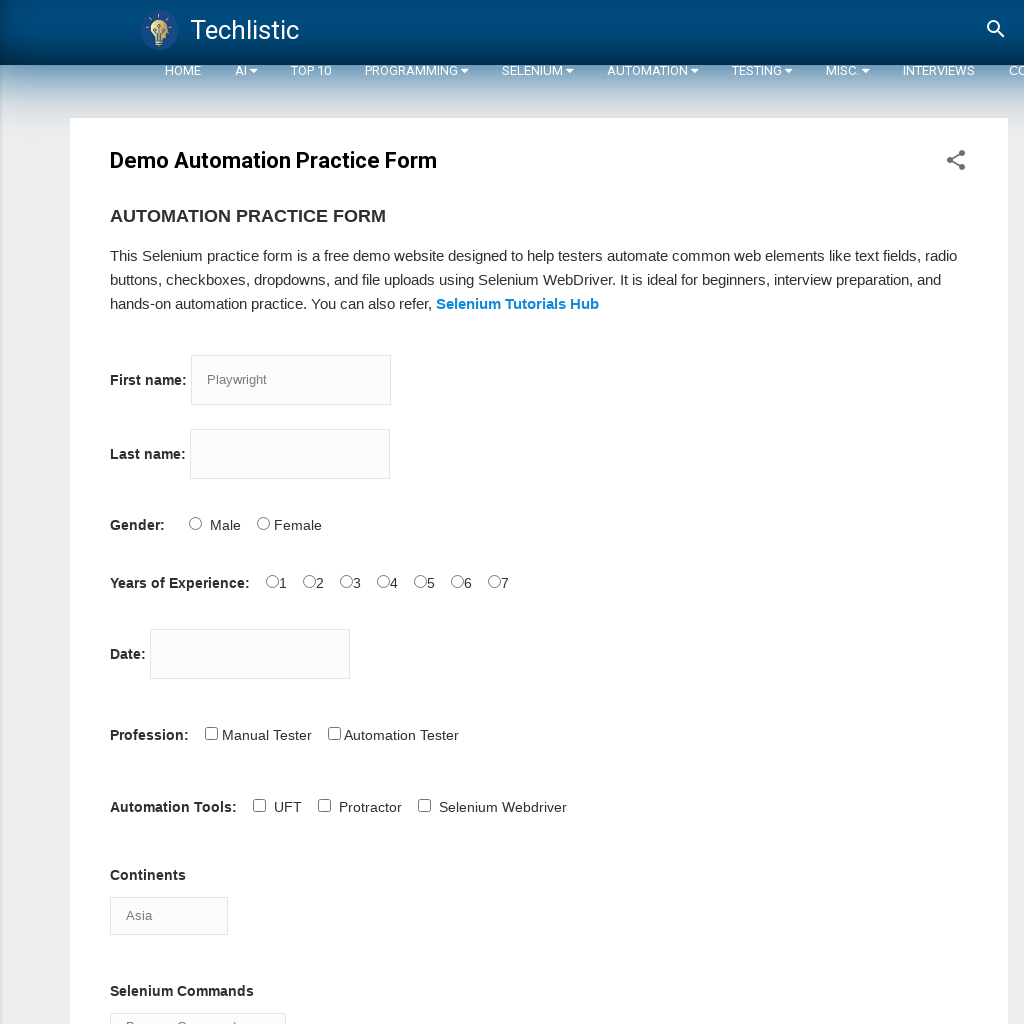

Selected radio button for experience at (495, 581) on #exp-6
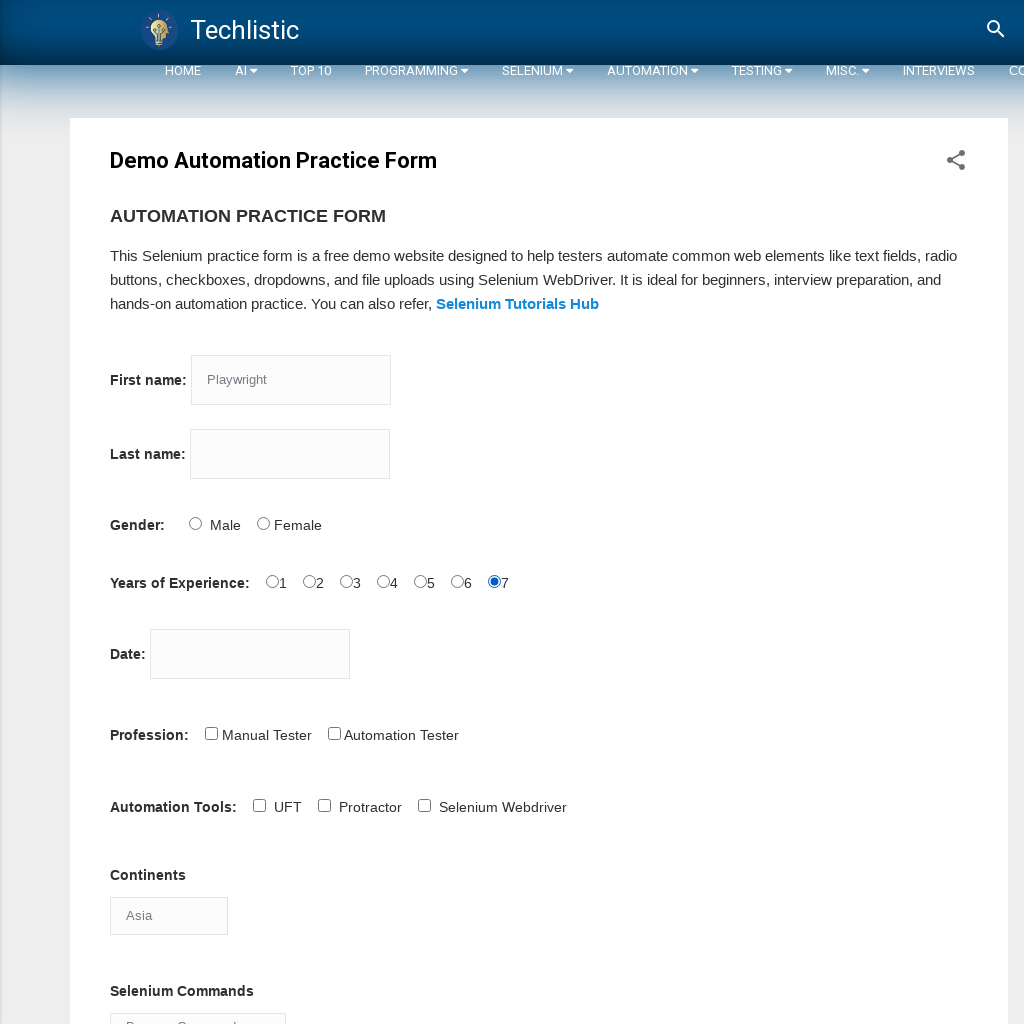

Checked profession checkbox at (335, 733) on #profession-1
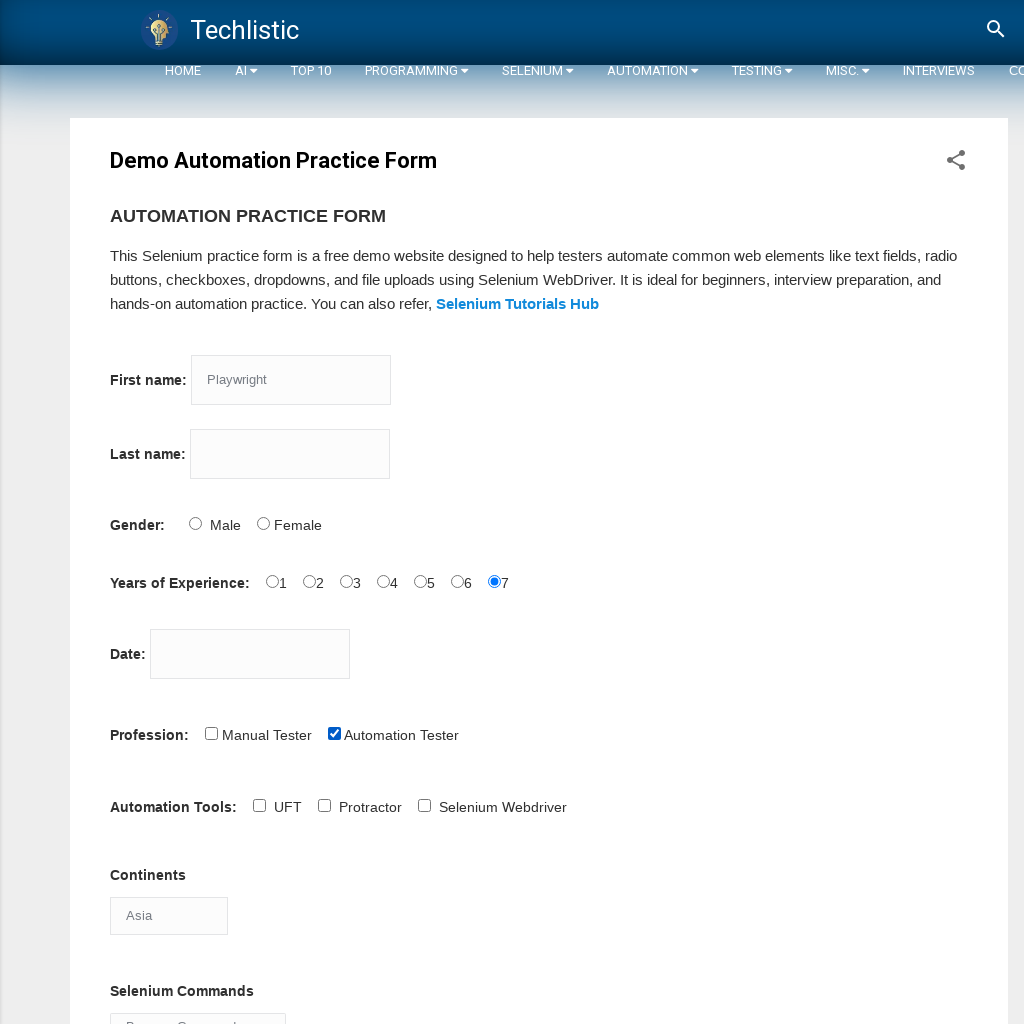

Selected 'Europe' from continents dropdown on #continents
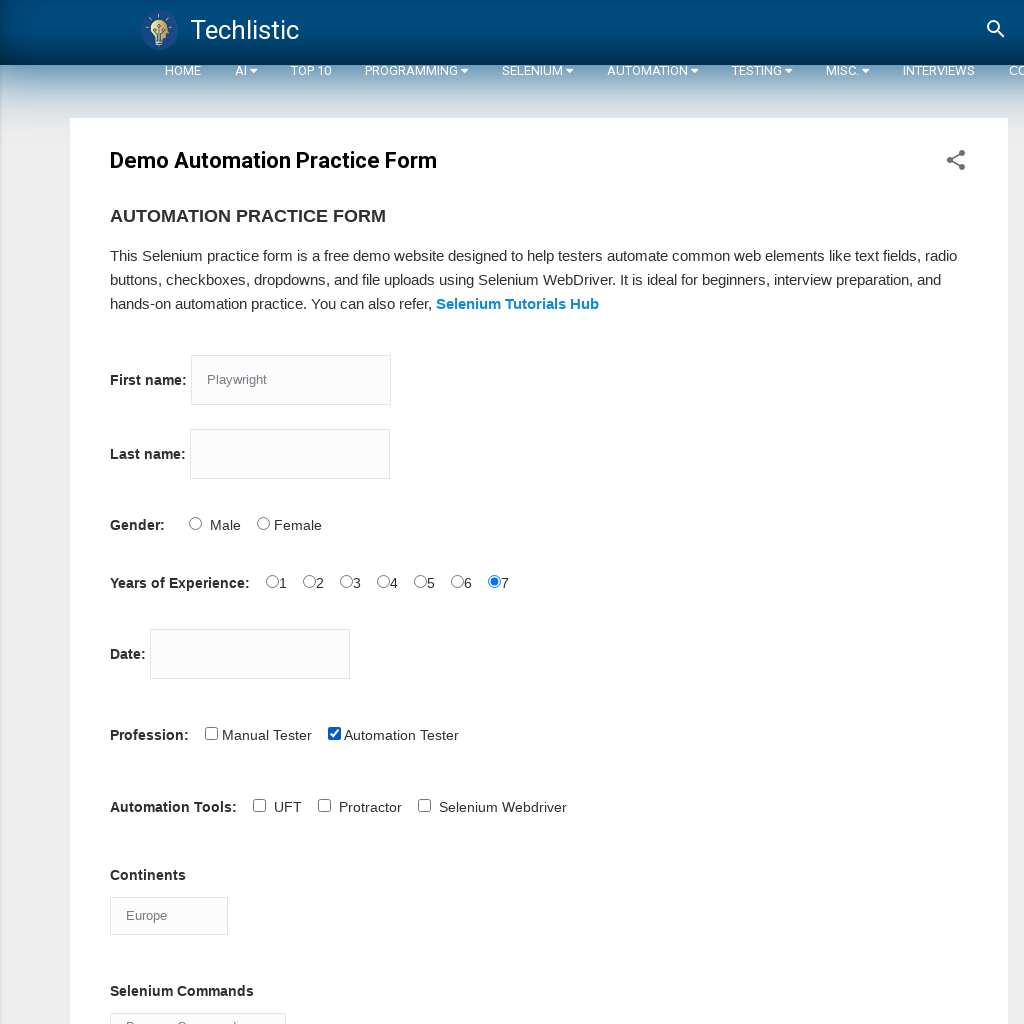

Clicked submit button to complete form submission at (136, 512) on #submit
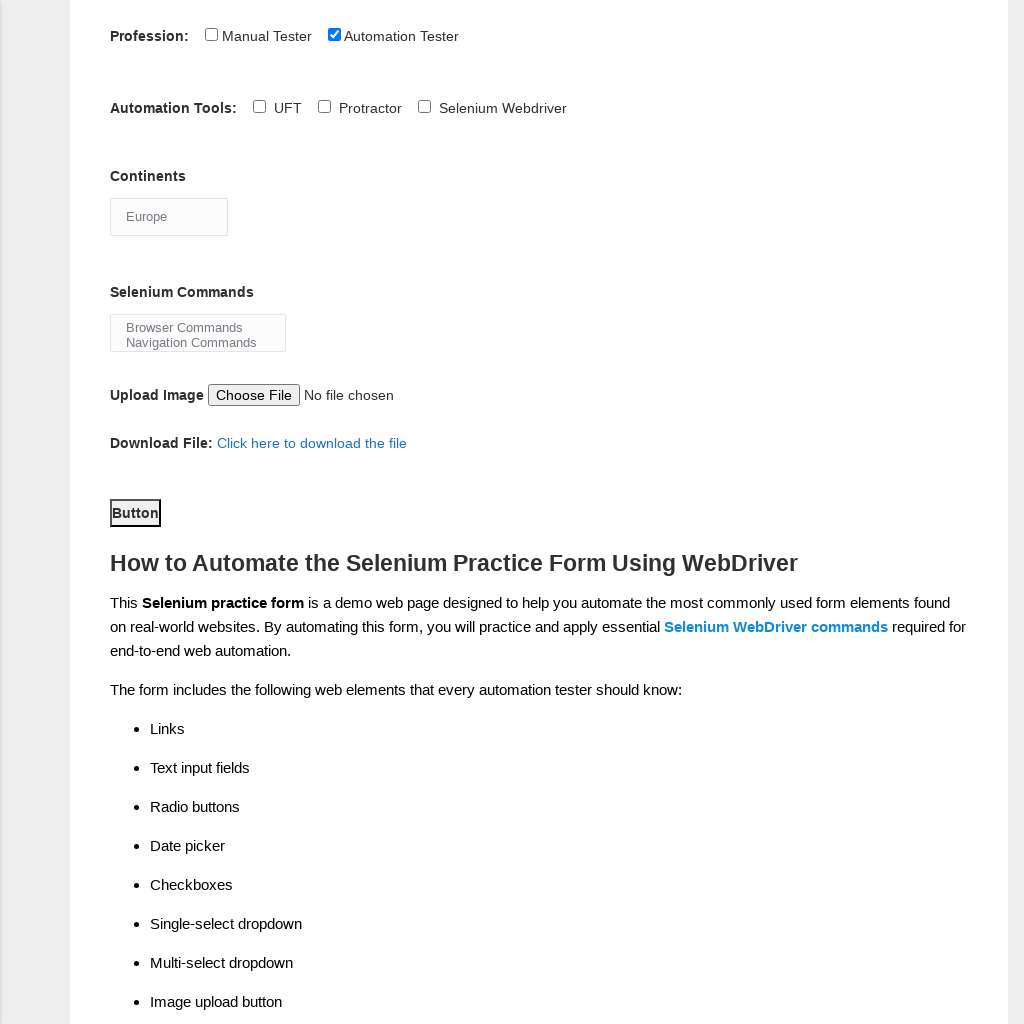

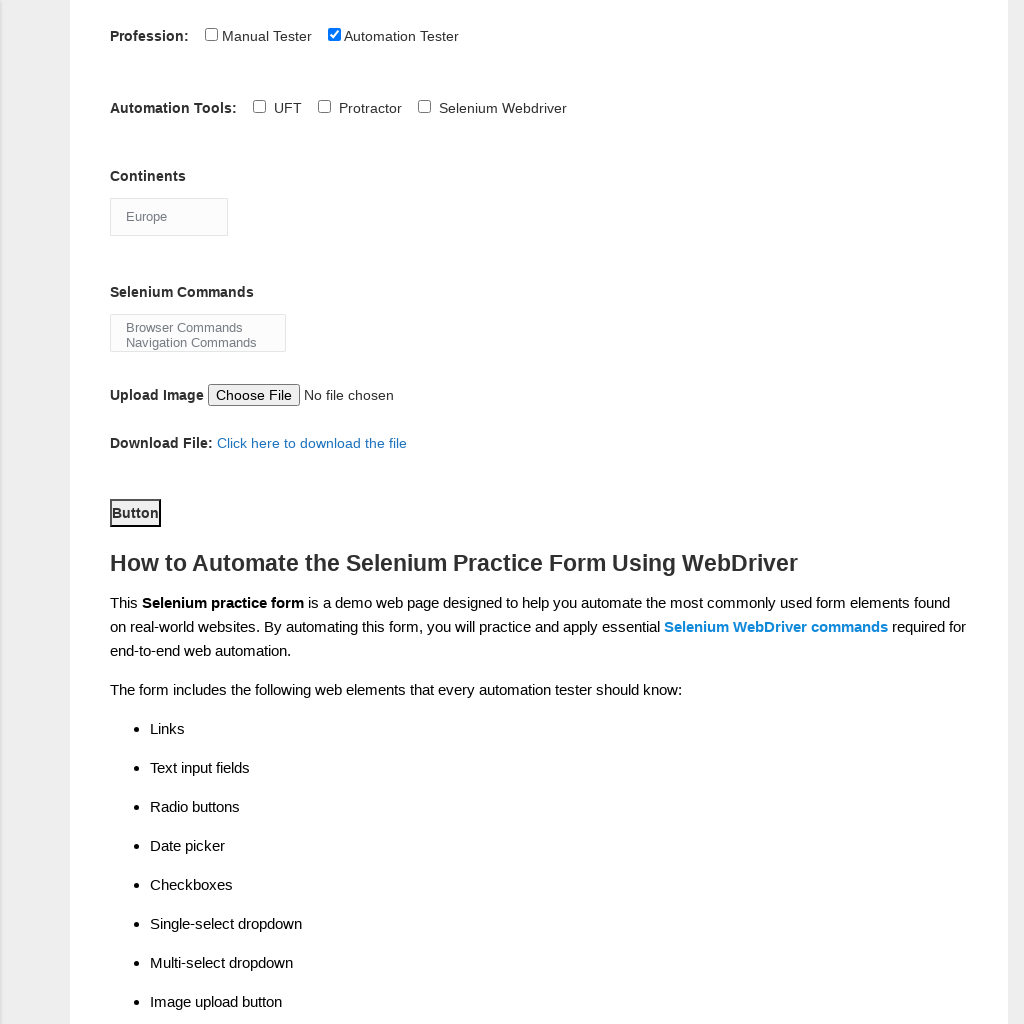